Navigates to a personal portfolio website and clicks on a button element

Starting URL: https://fabianmartinez.vercel.app/

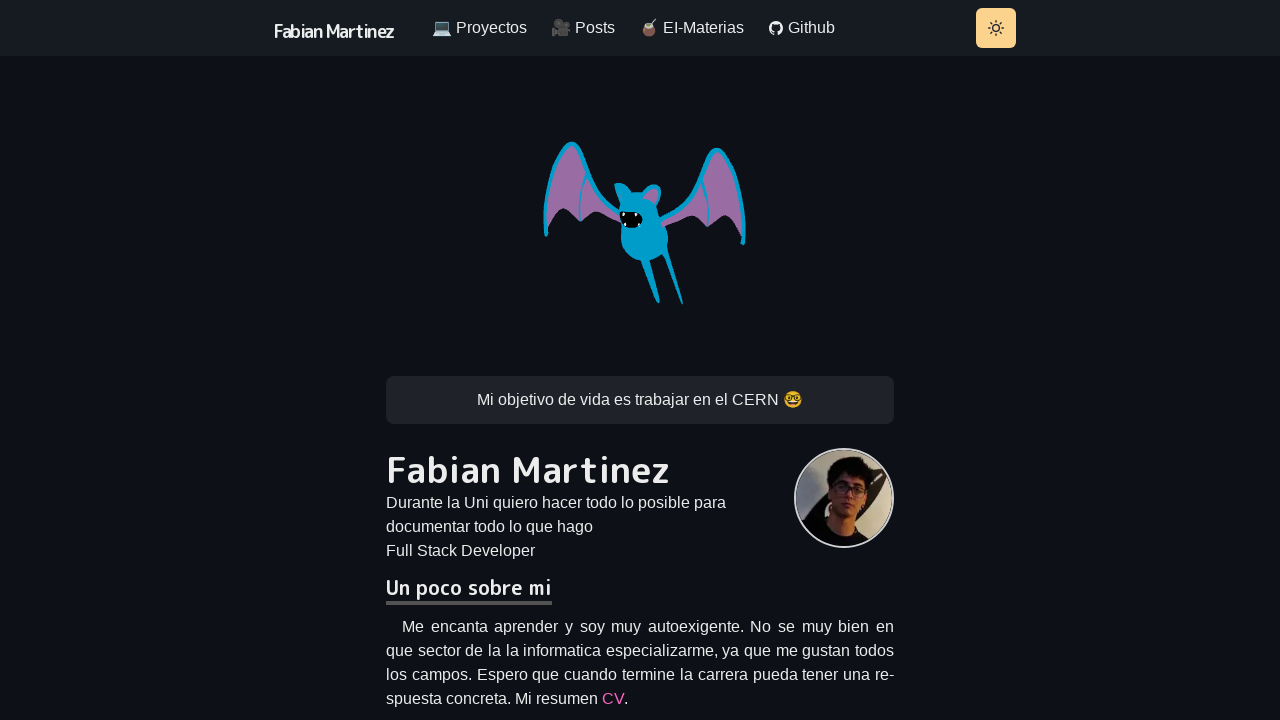

Navigated to personal portfolio website at https://fabianmartinez.vercel.app/
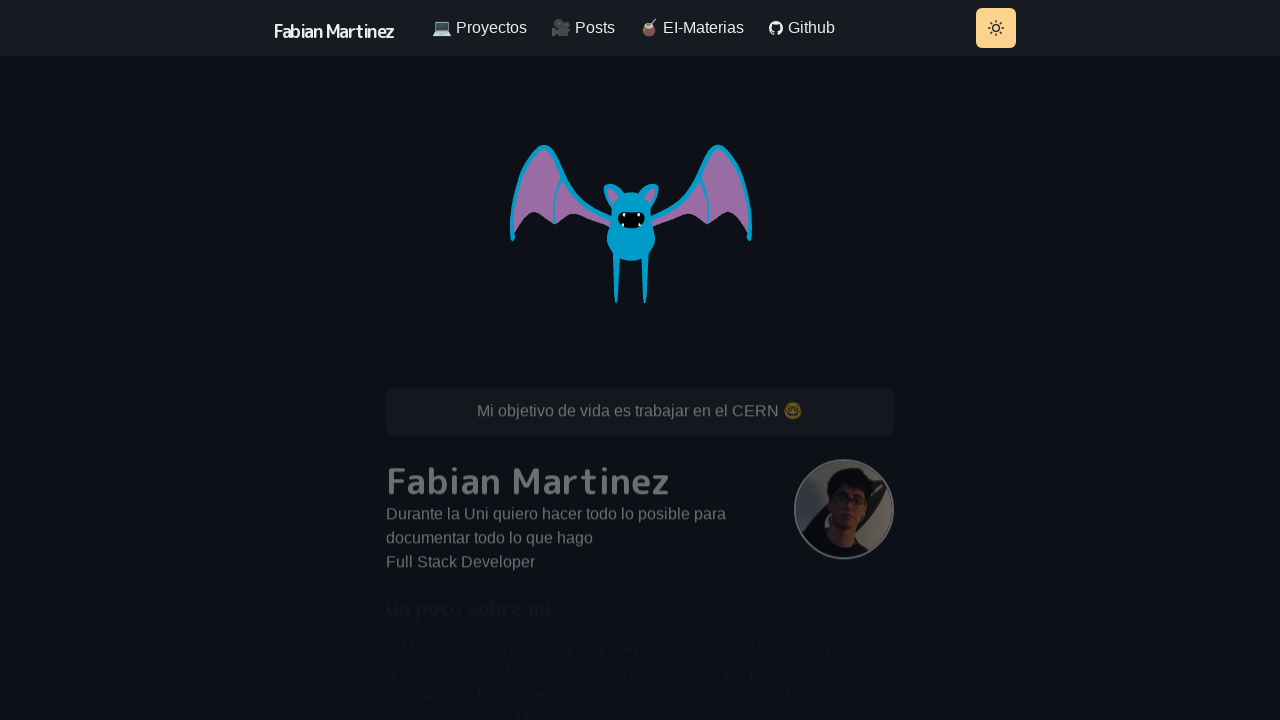

Button element loaded and ready
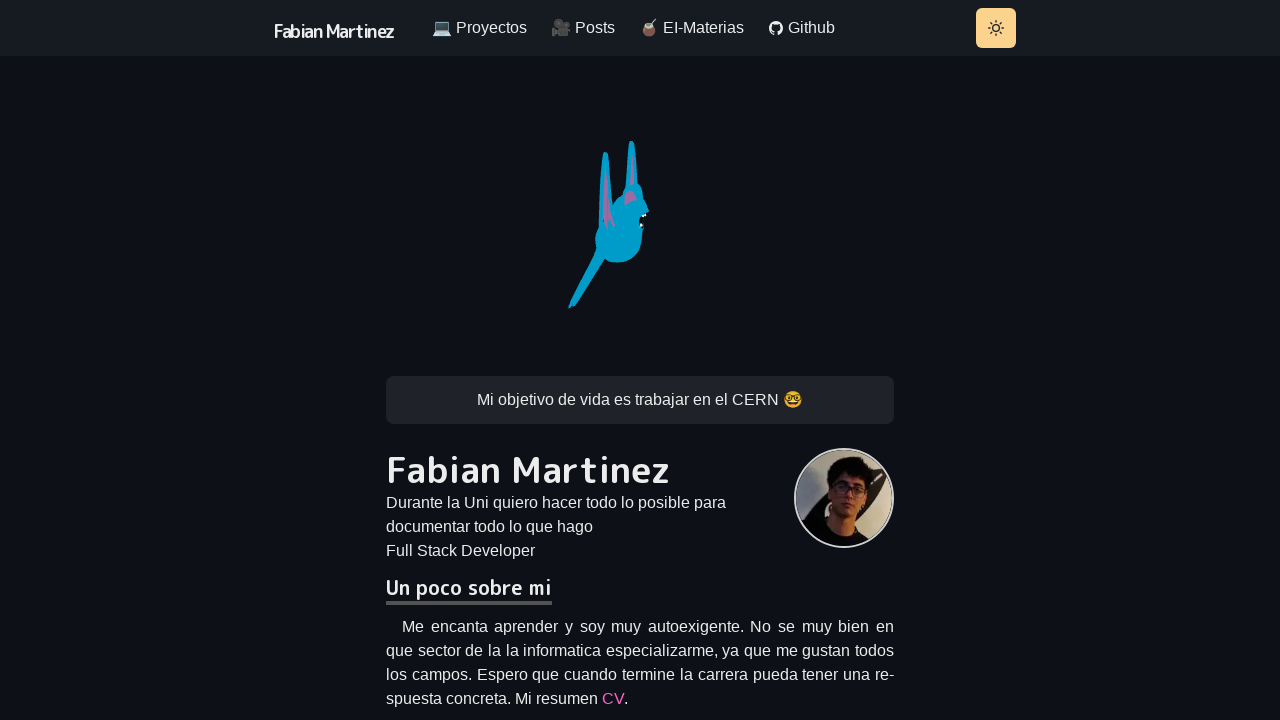

Clicked the button element at (996, 28) on .chakra-button
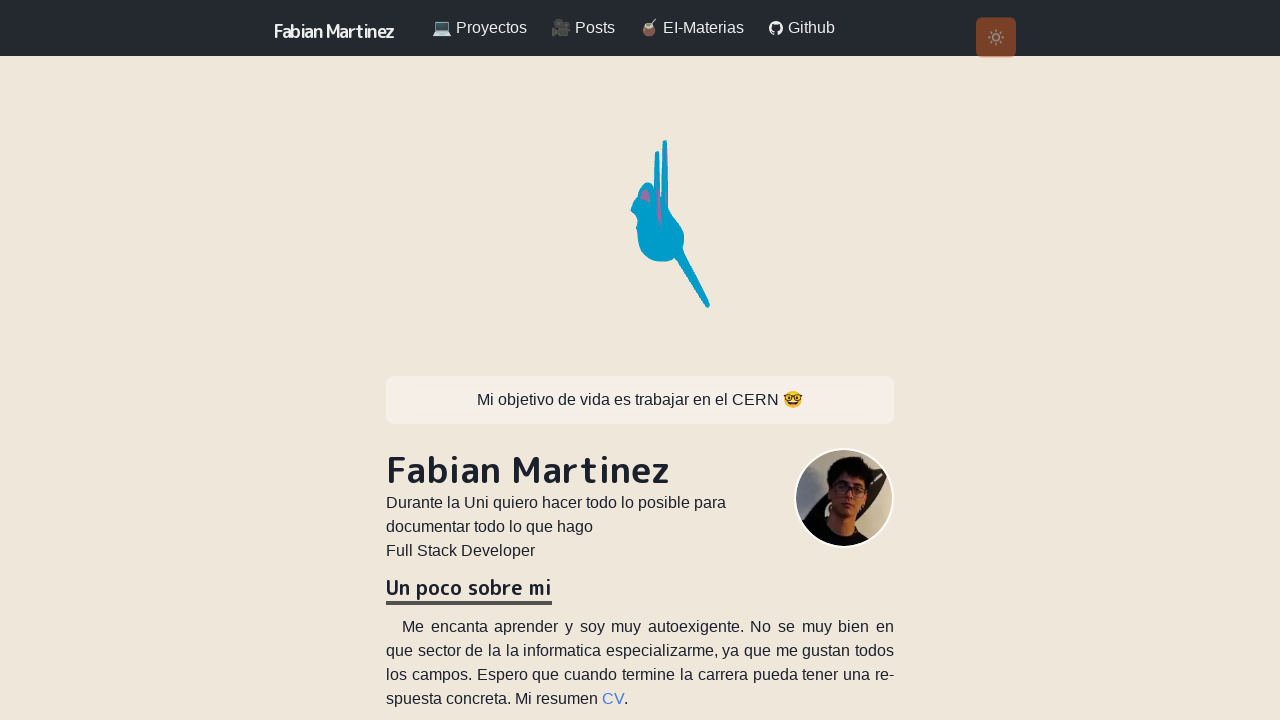

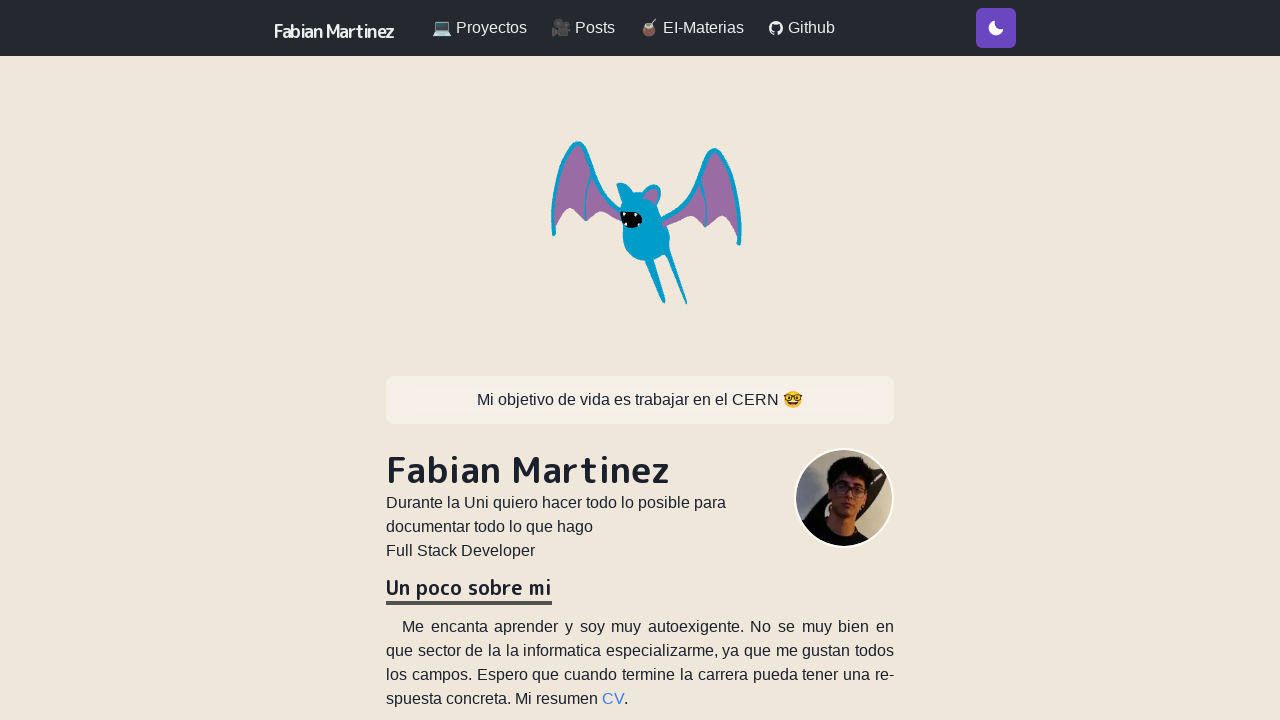